Performs drag and drop from the draggable element to the droppable target element

Starting URL: https://crossbrowsertesting.github.io/drag-and-drop

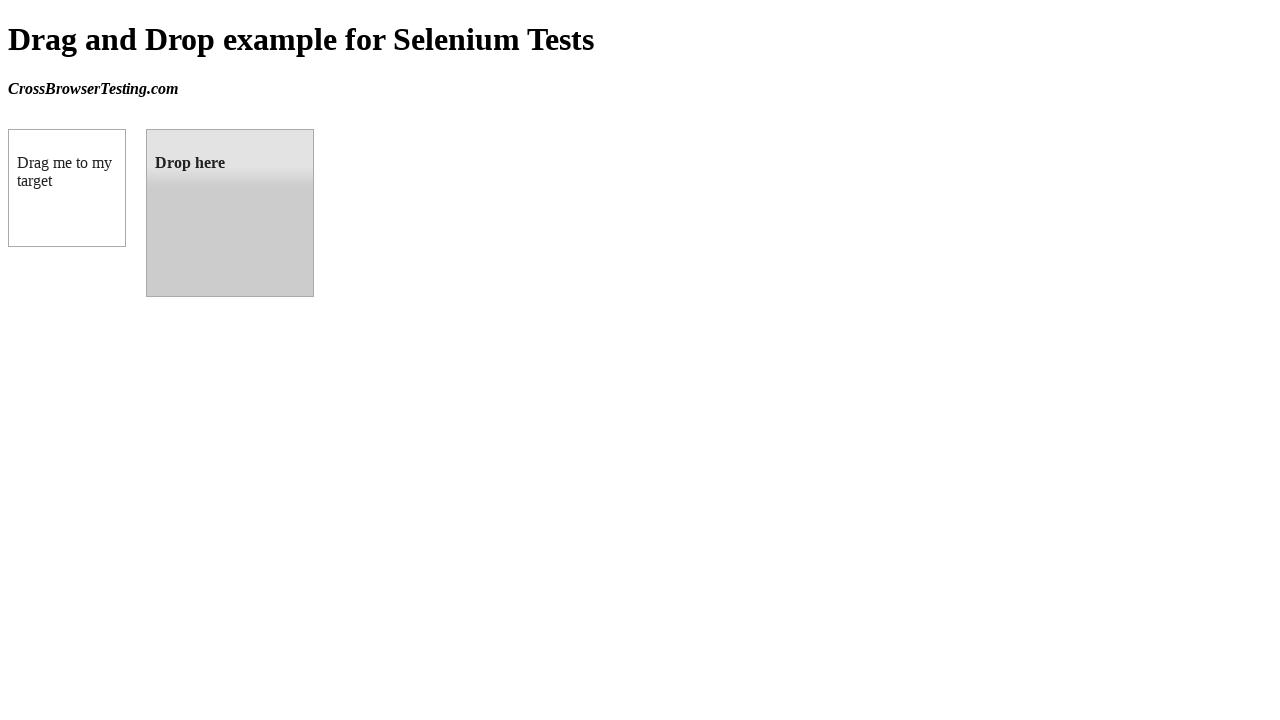

Waited for draggable element to be visible
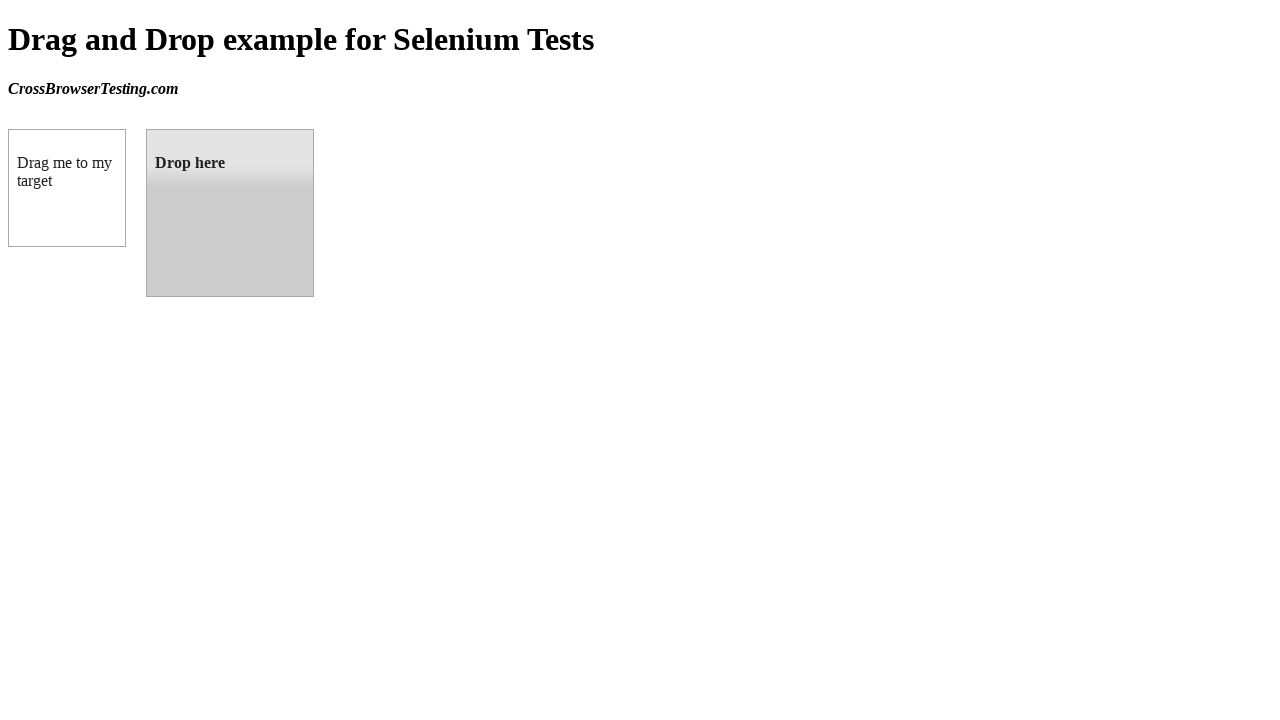

Waited for droppable target element to be visible
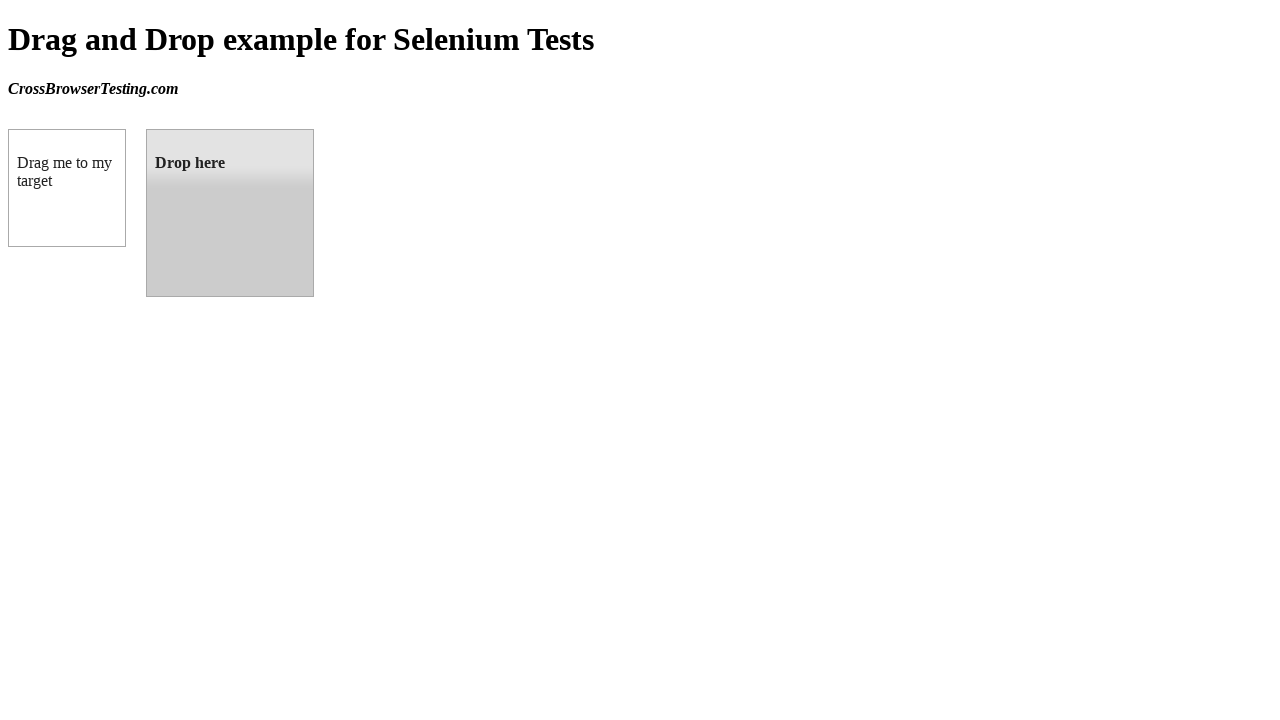

Performed drag and drop from draggable element to droppable target at (230, 213)
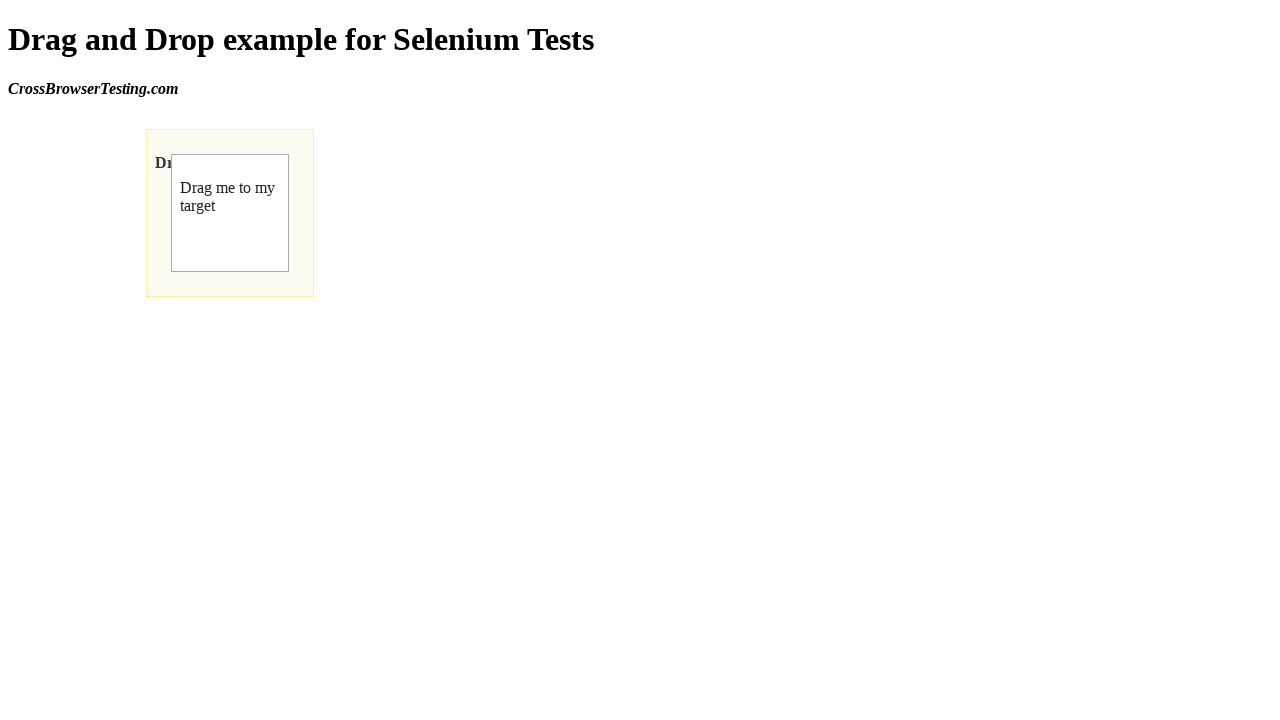

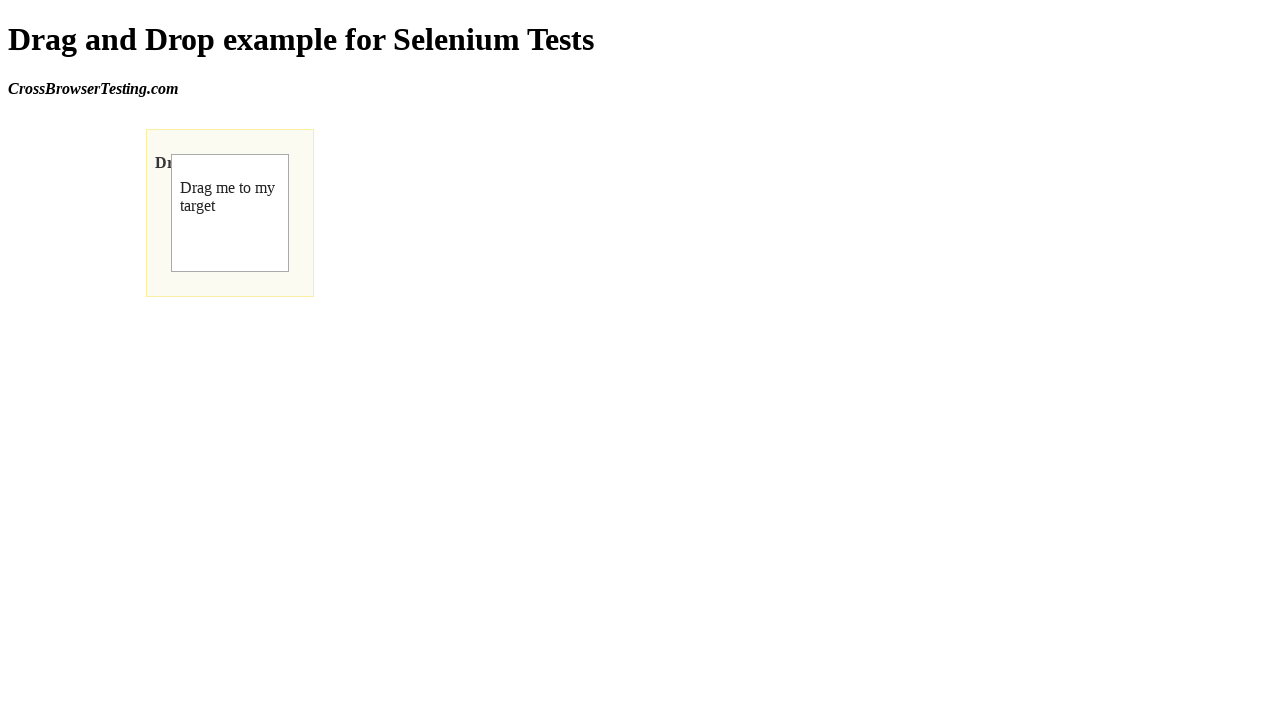